Tests checkbox functionality by clicking a checkbox, verifying it's selected, unchecking it, and counting total checkboxes on the page

Starting URL: https://rahulshettyacademy.com/AutomationPractice/

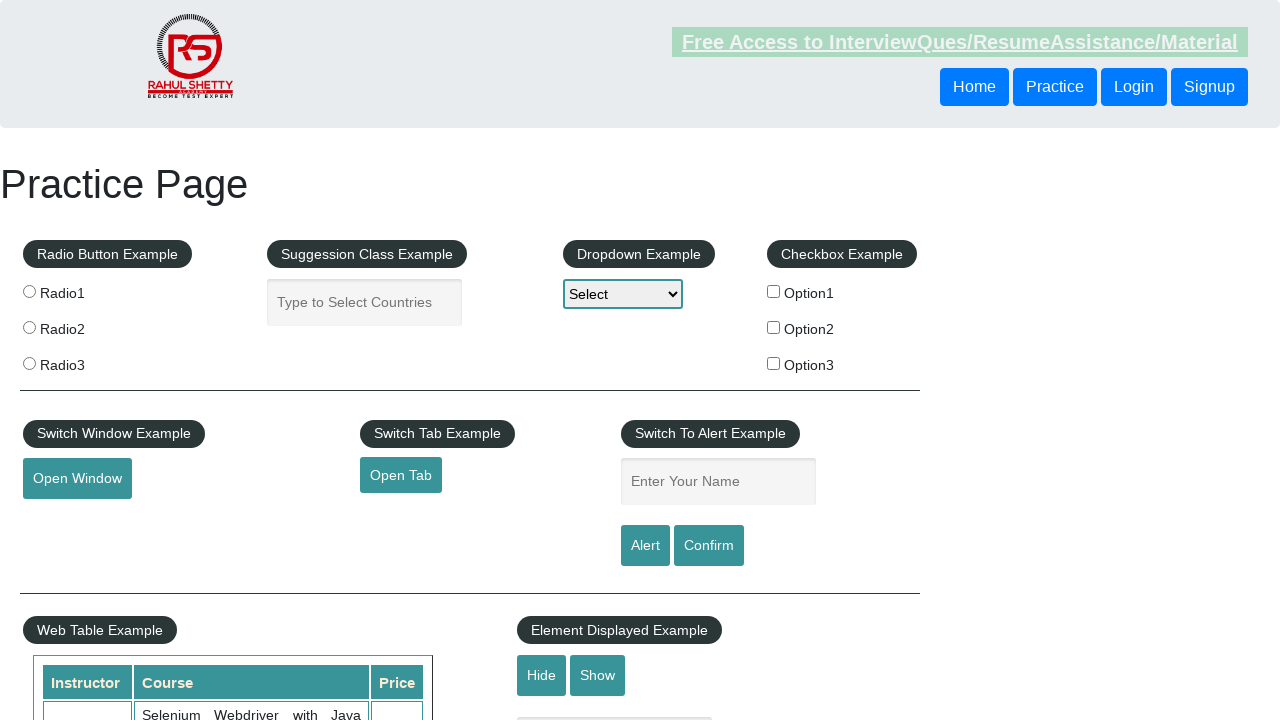

Navigated to AutomationPractice page
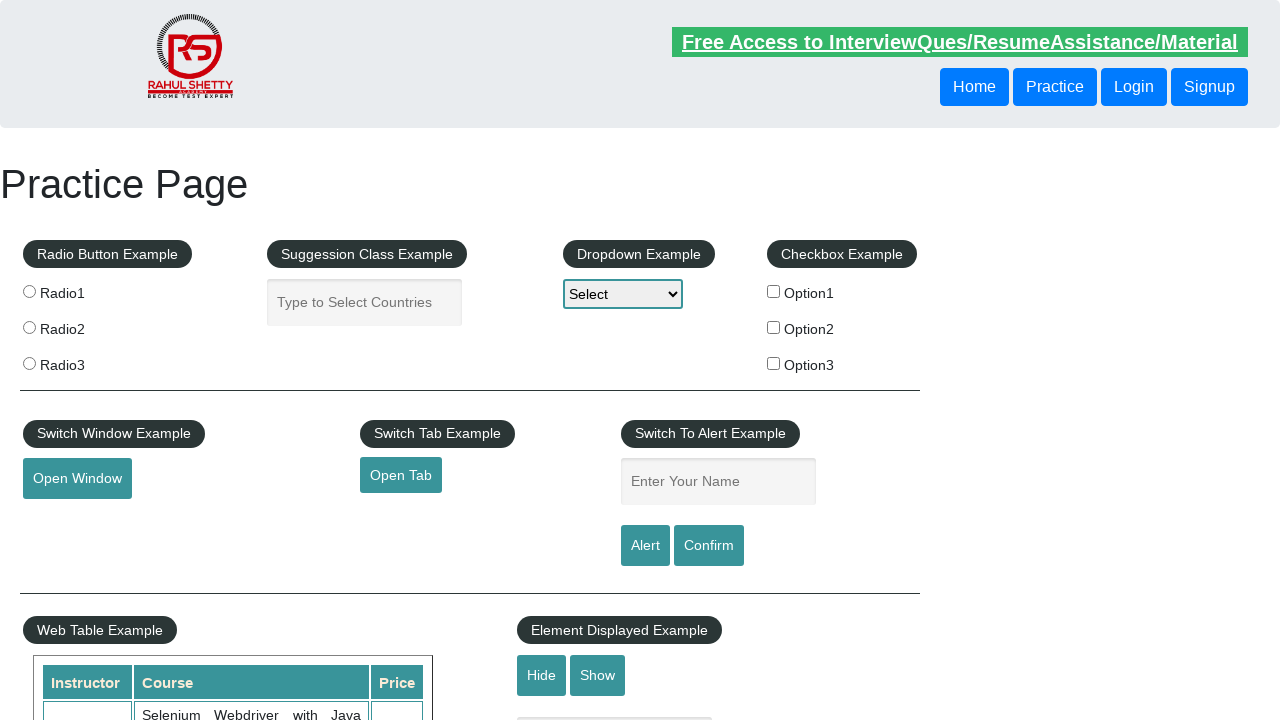

Clicked first checkbox to select it at (774, 291) on #checkBoxOption1
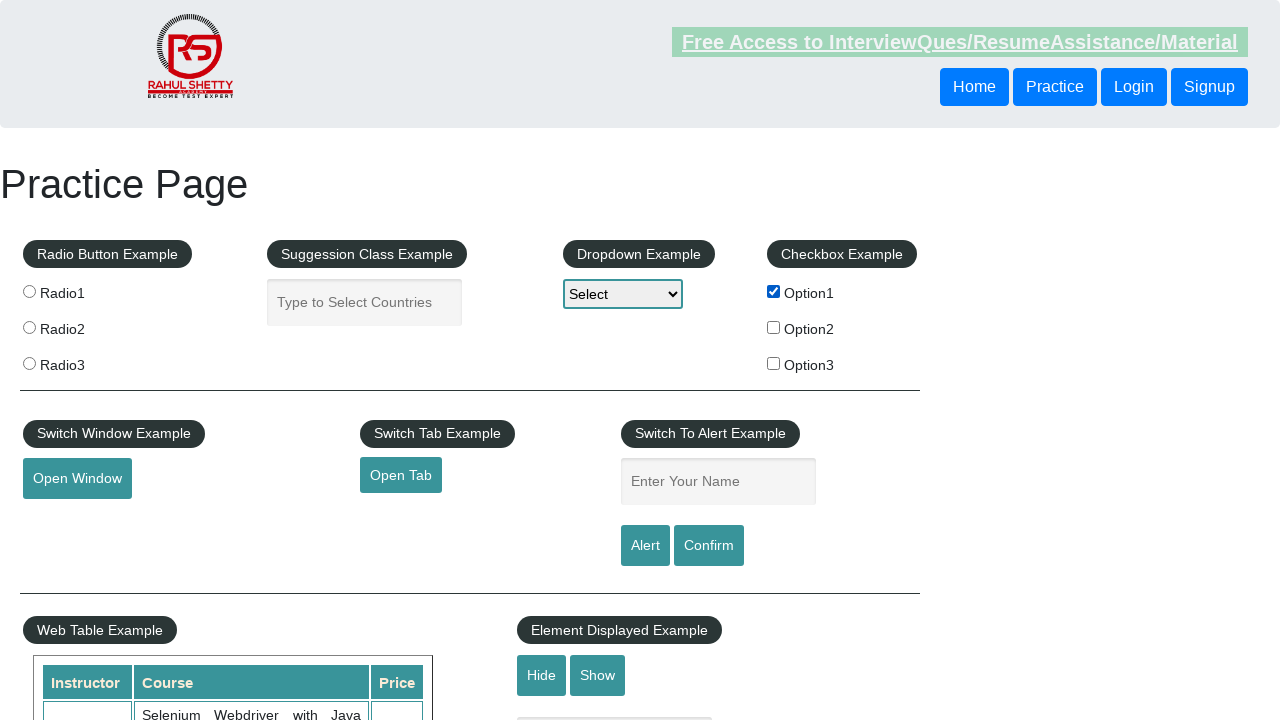

Verified first checkbox is selected
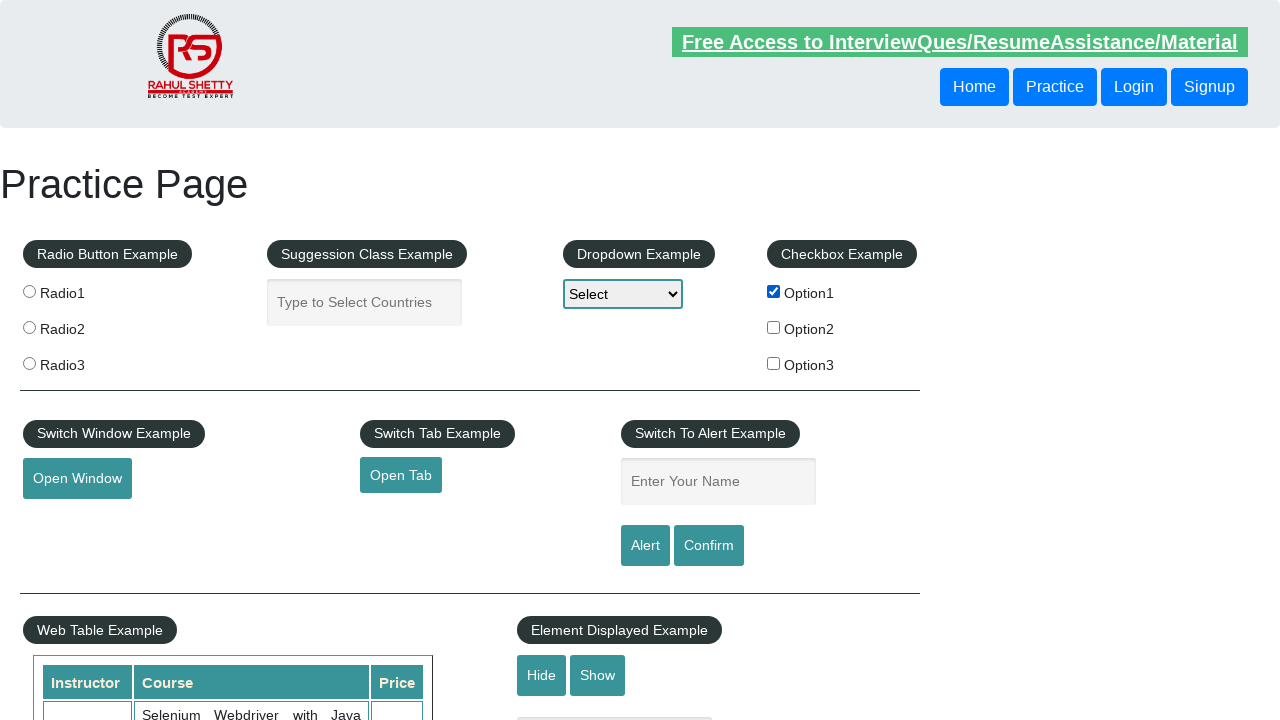

Clicked first checkbox to uncheck it at (774, 291) on #checkBoxOption1
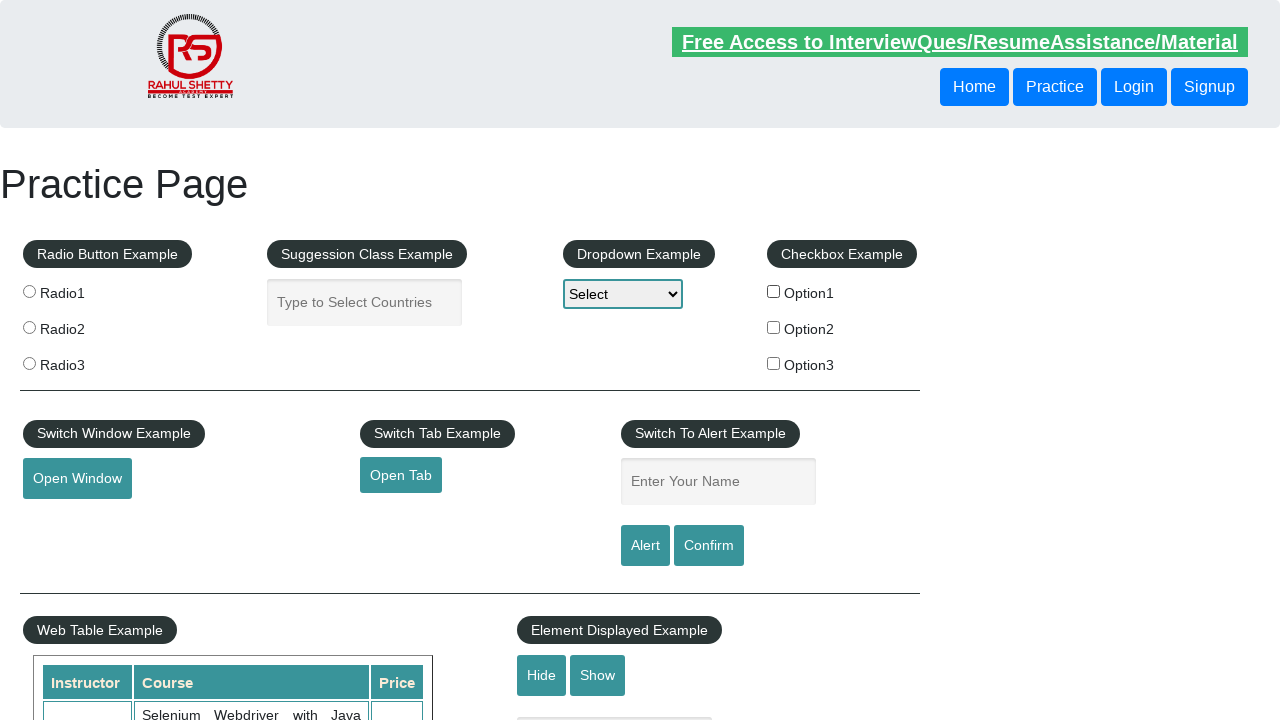

Verified first checkbox is unchecked
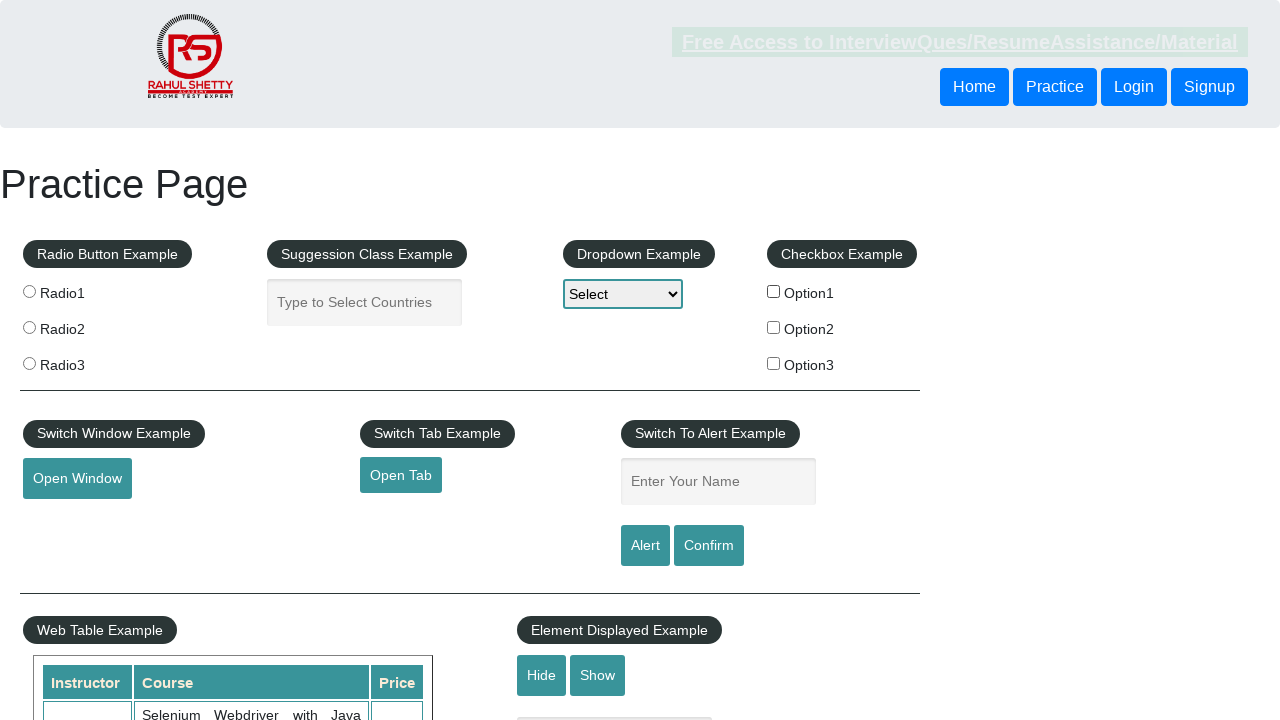

Counted total checkboxes on the page: 3
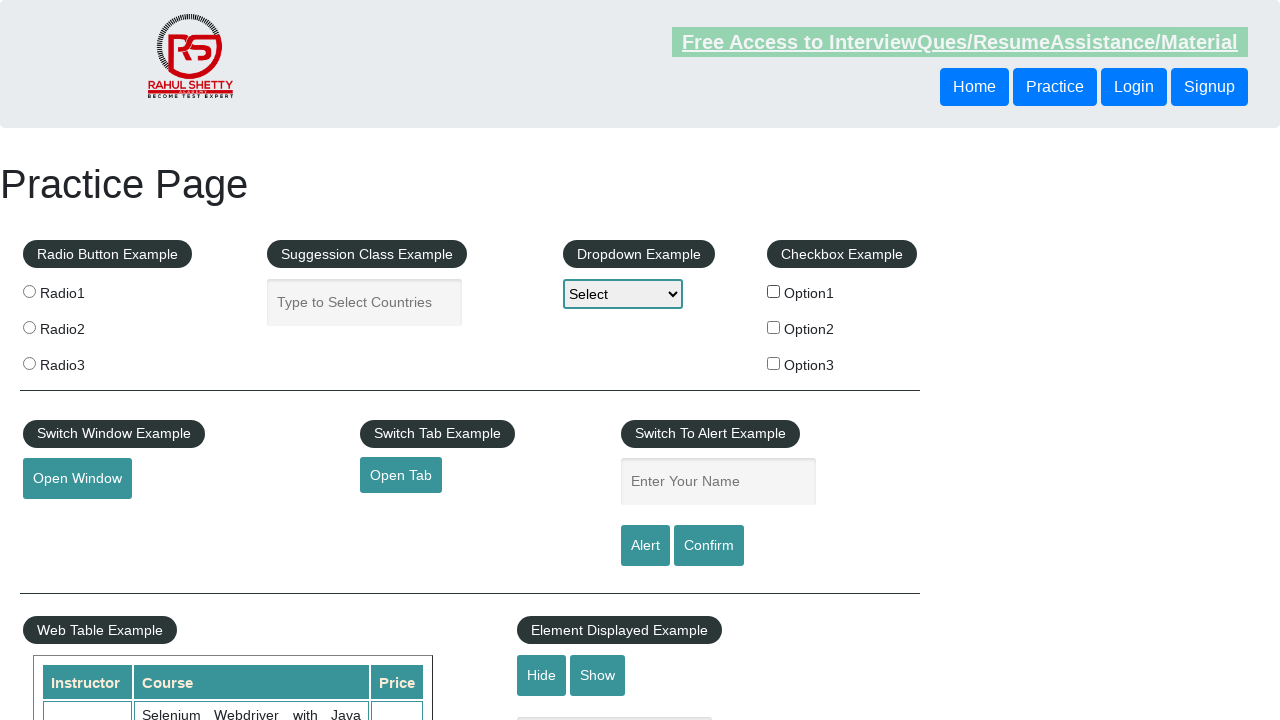

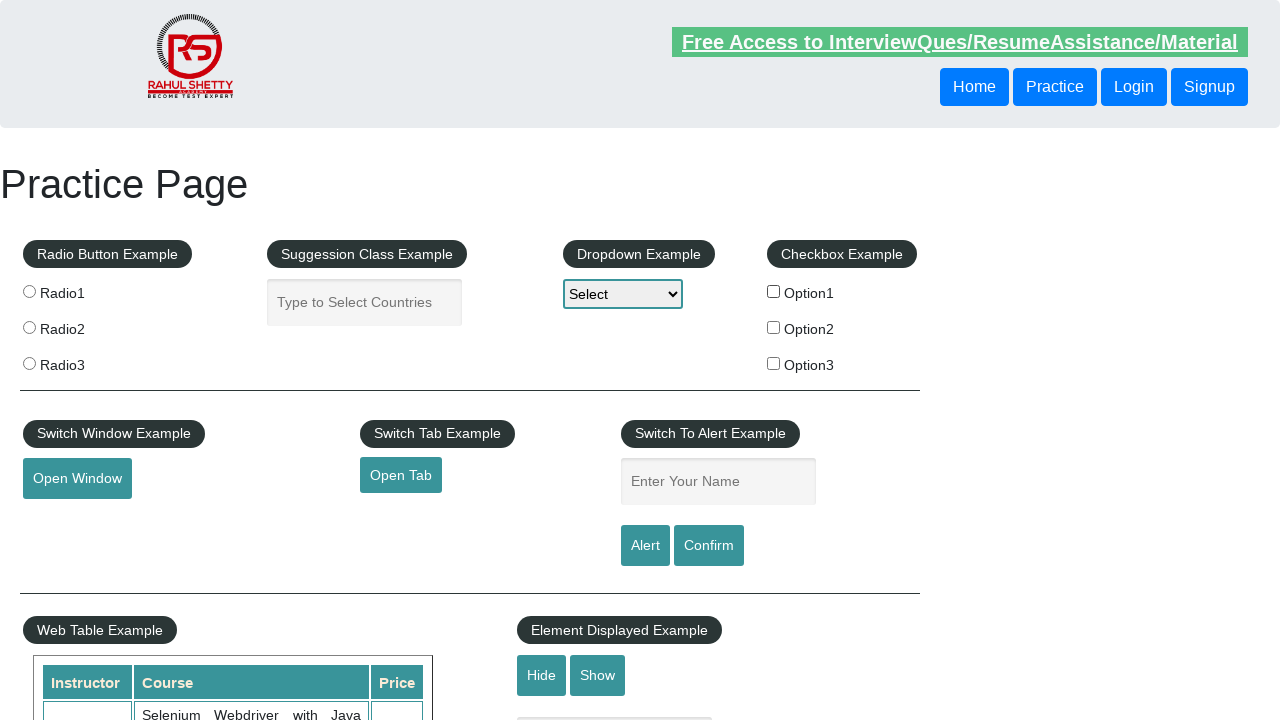